Tests double-click functionality by navigating to the Buttons section and performing a double-click action, then verifying the confirmation message appears.

Starting URL: https://demoqa.com/

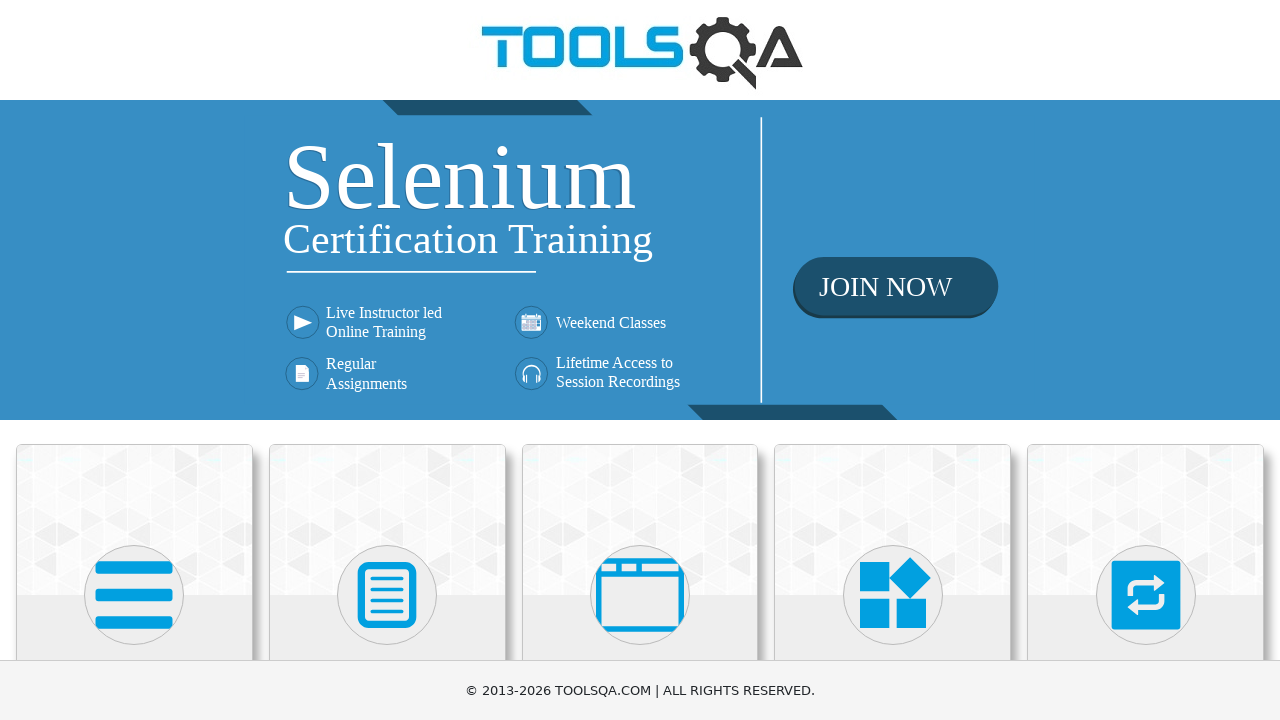

Clicked on Elements card at (134, 360) on xpath=//h5[text()='Elements']
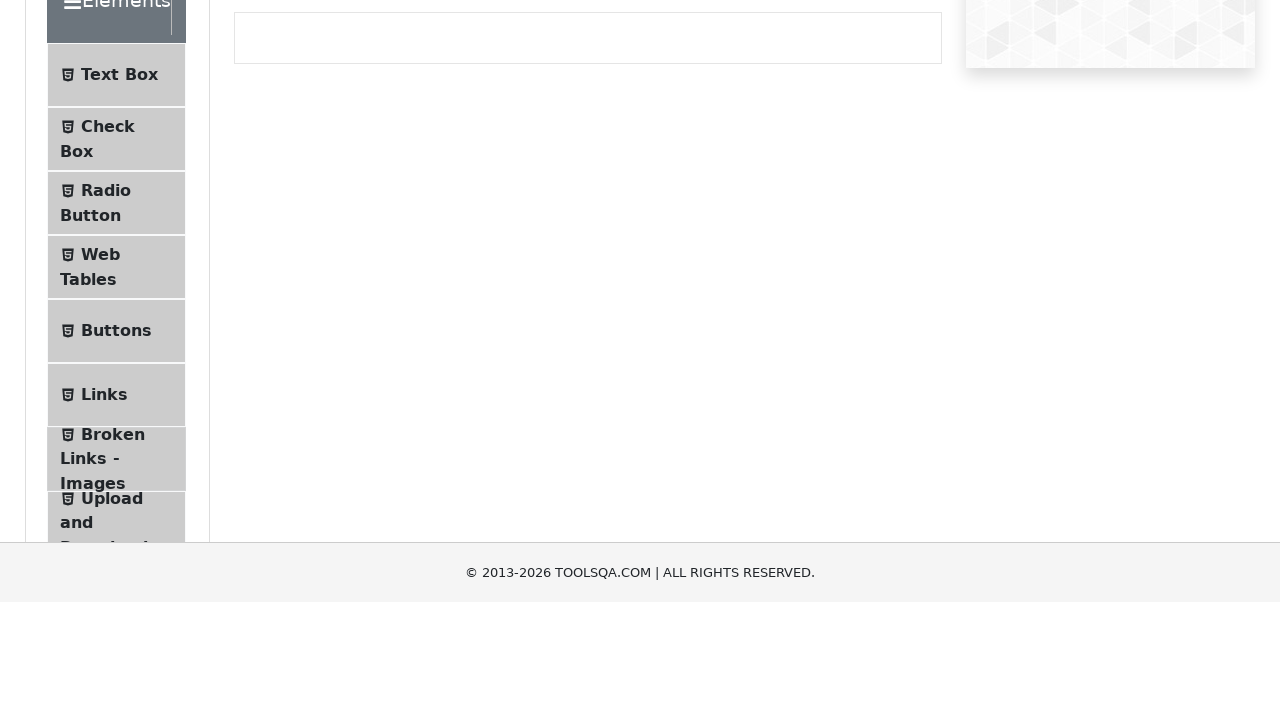

Navigated to Buttons section at (116, 517) on xpath=//span[text() = 'Buttons']
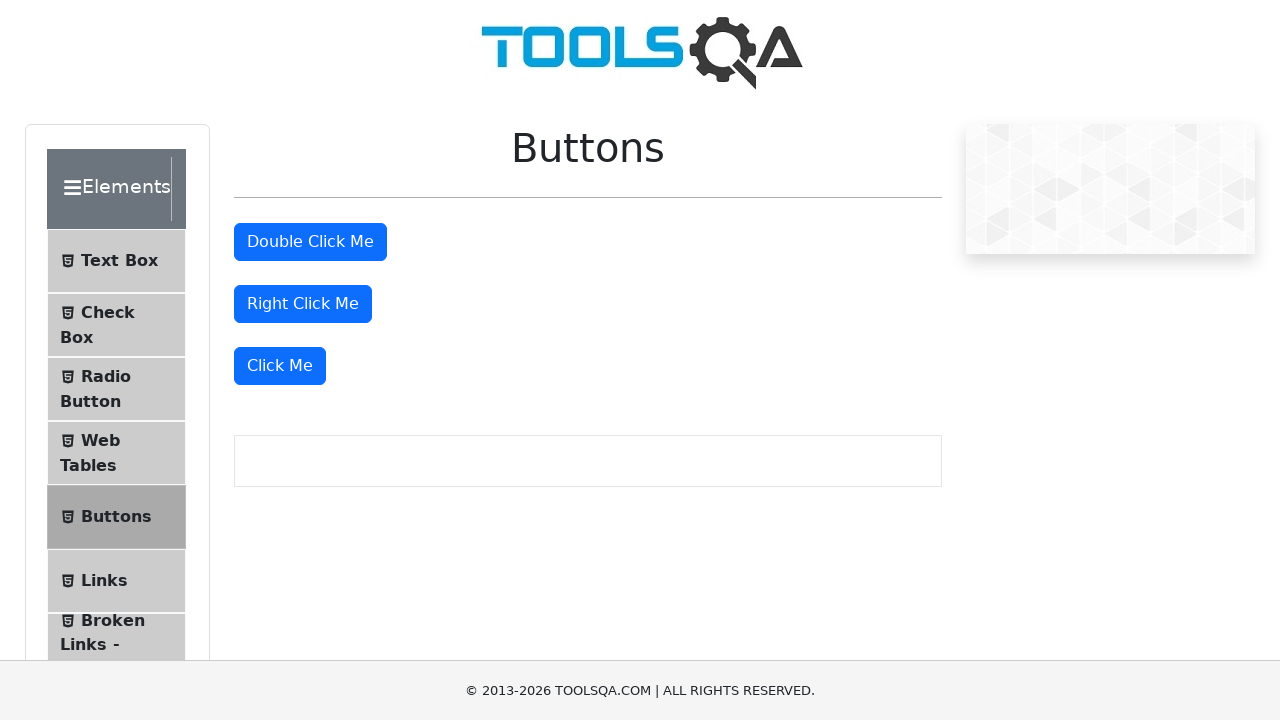

Performed double-click action on the double-click button at (310, 242) on #doubleClickBtn
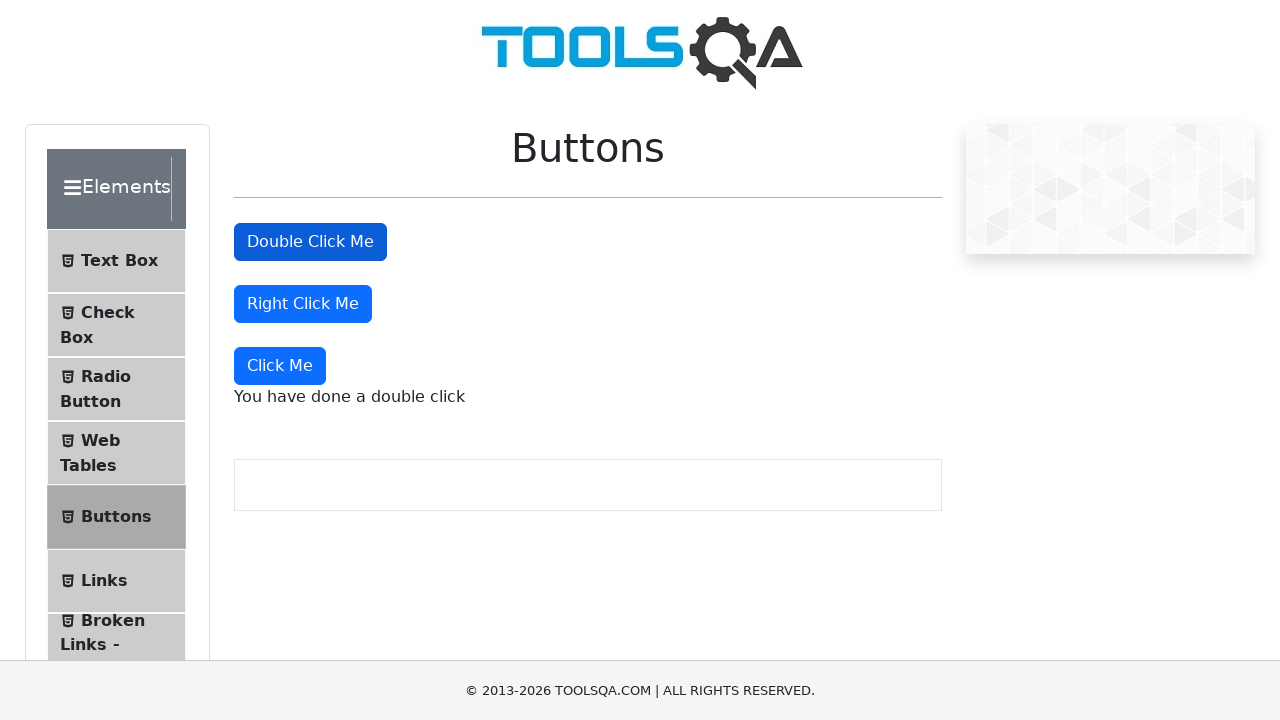

Double-click confirmation message appeared
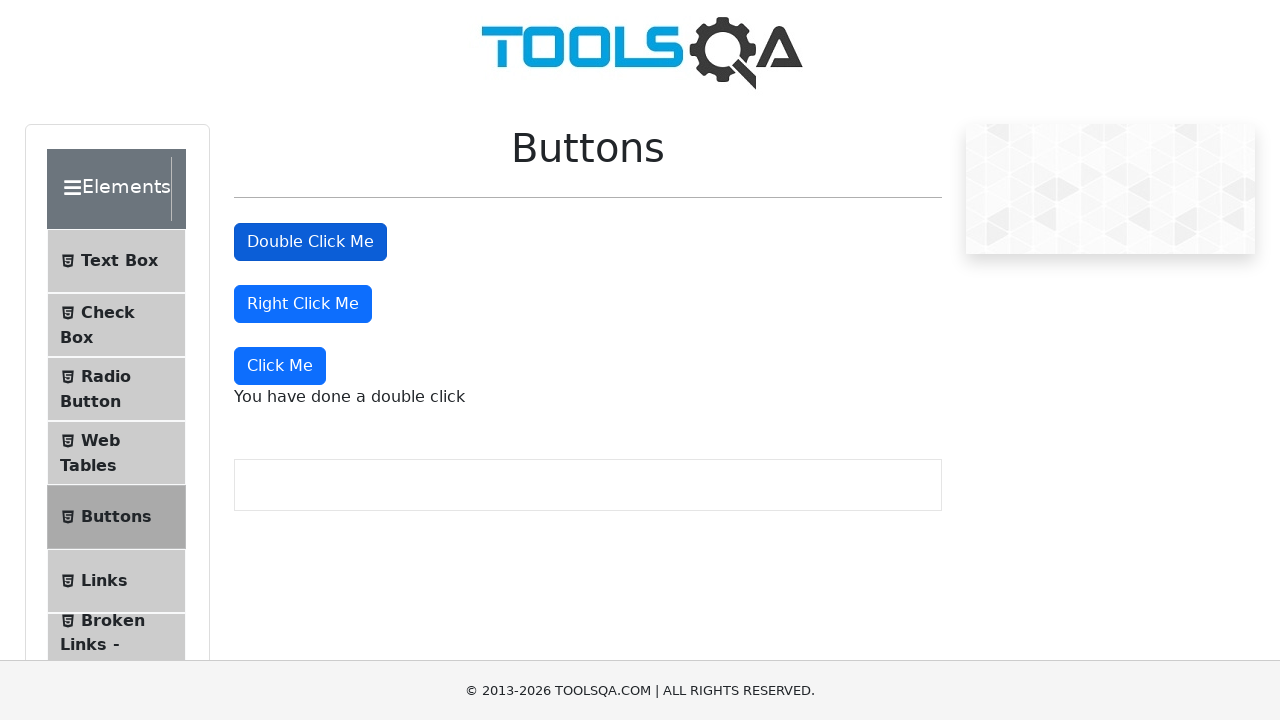

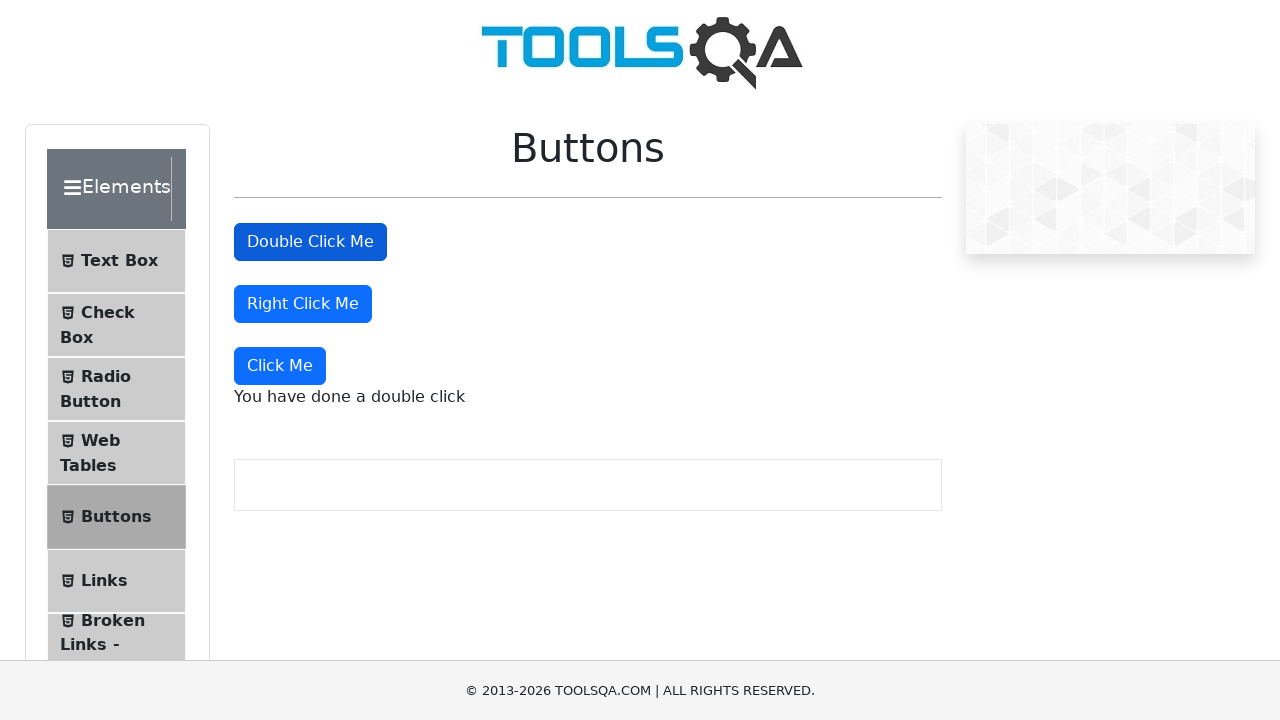